Tests right-click context menu functionality by performing a context click on an element and selecting the Quit option from the menu

Starting URL: https://swisnl.github.io/jQuery-contextMenu/demo.html

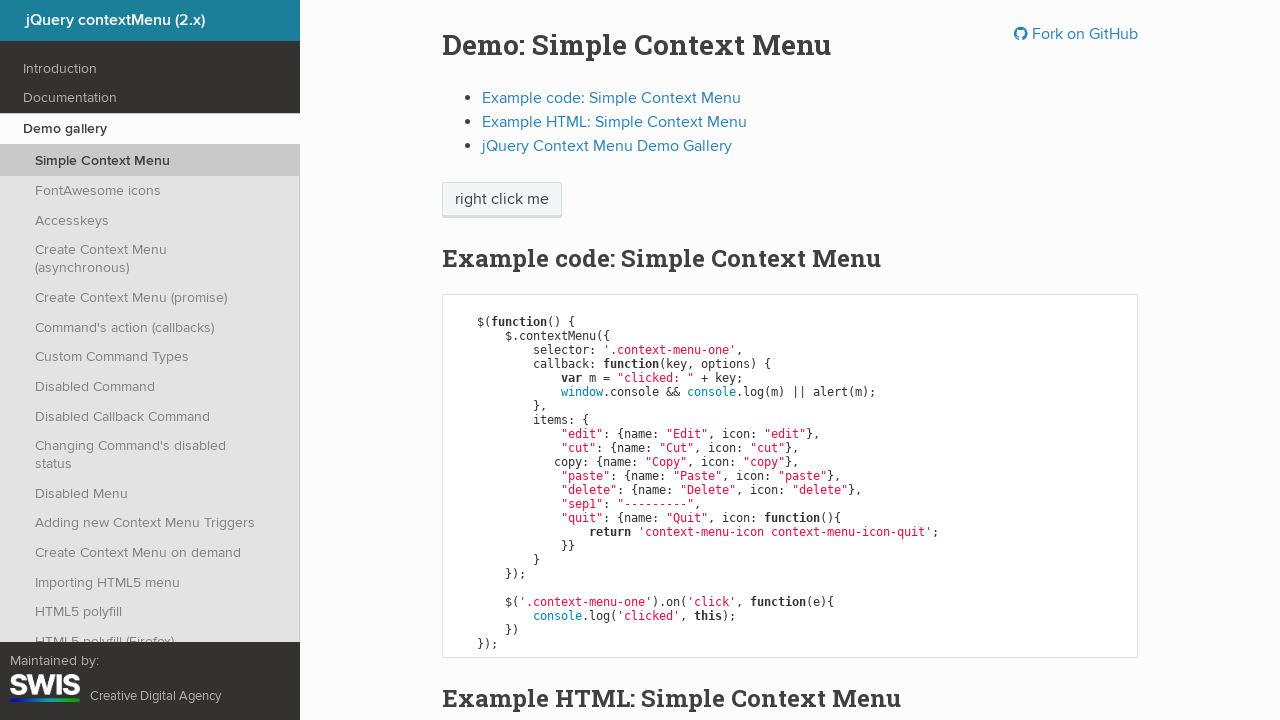

Located the 'right click me' element
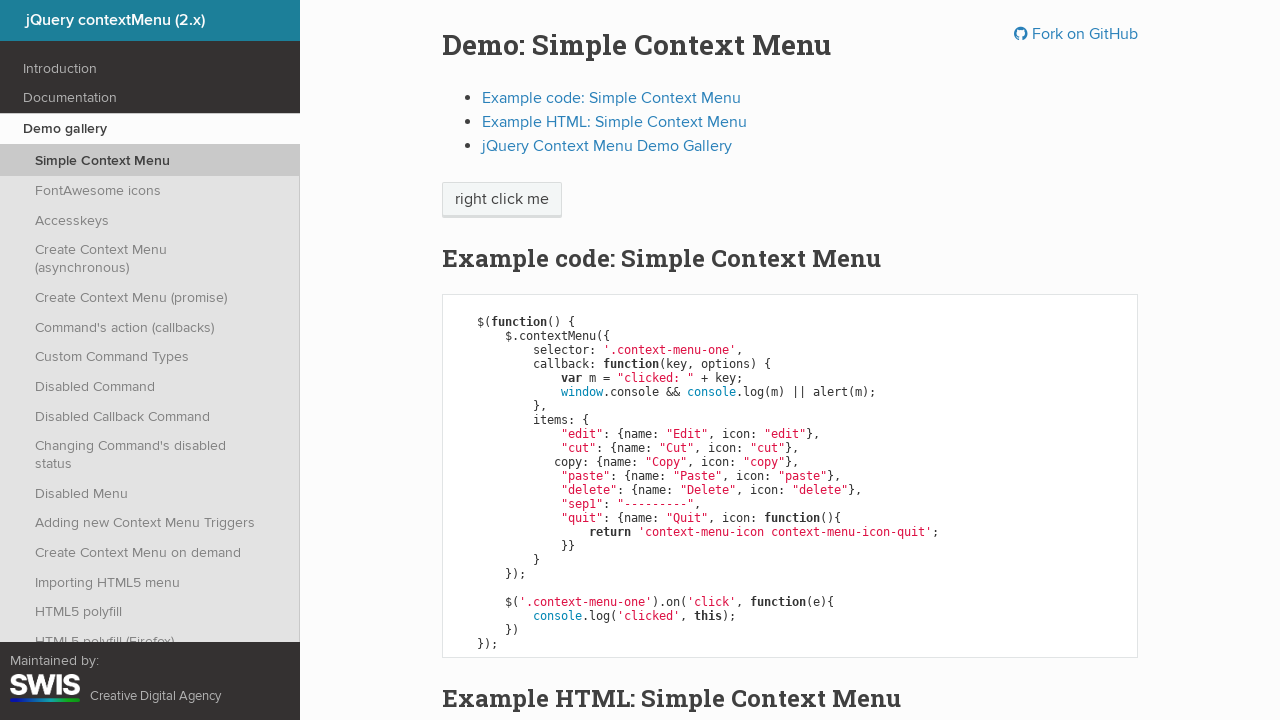

Performed right-click on the element to open context menu at (502, 200) on xpath=//span[contains(text(),'right click me')]
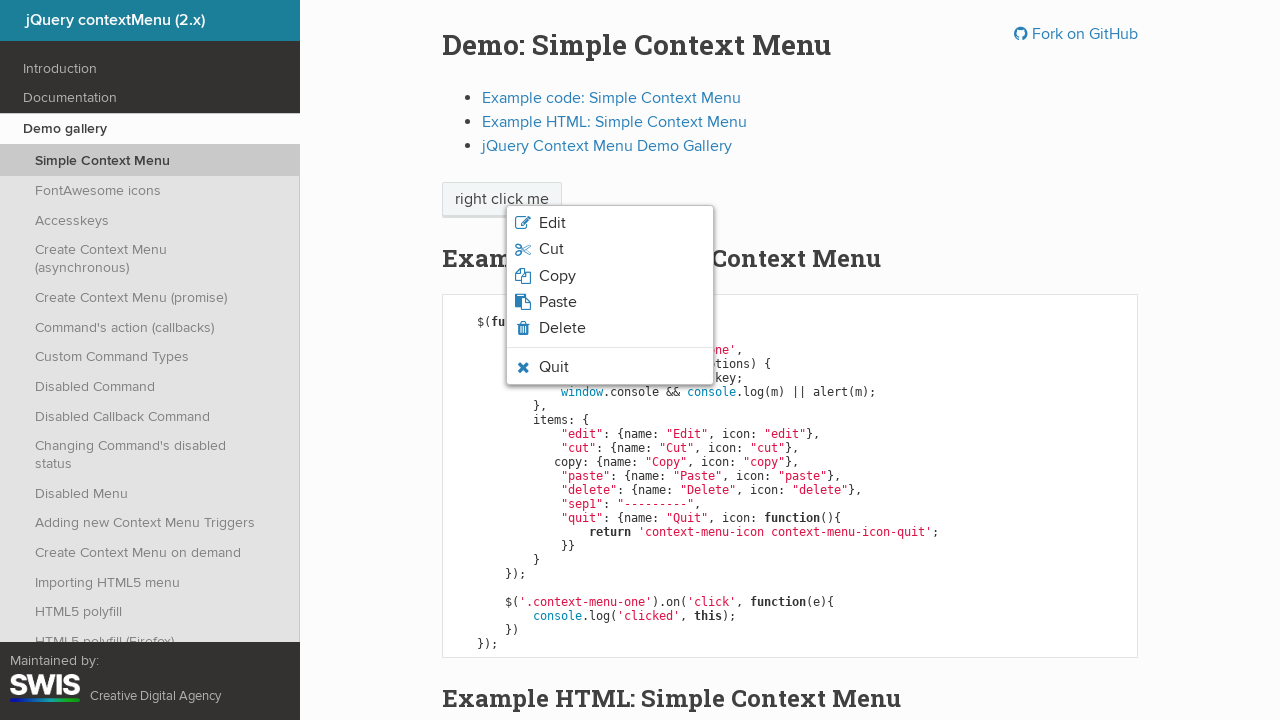

Clicked 'Quit' option from the context menu at (554, 367) on xpath=//span[text() = 'Quit']
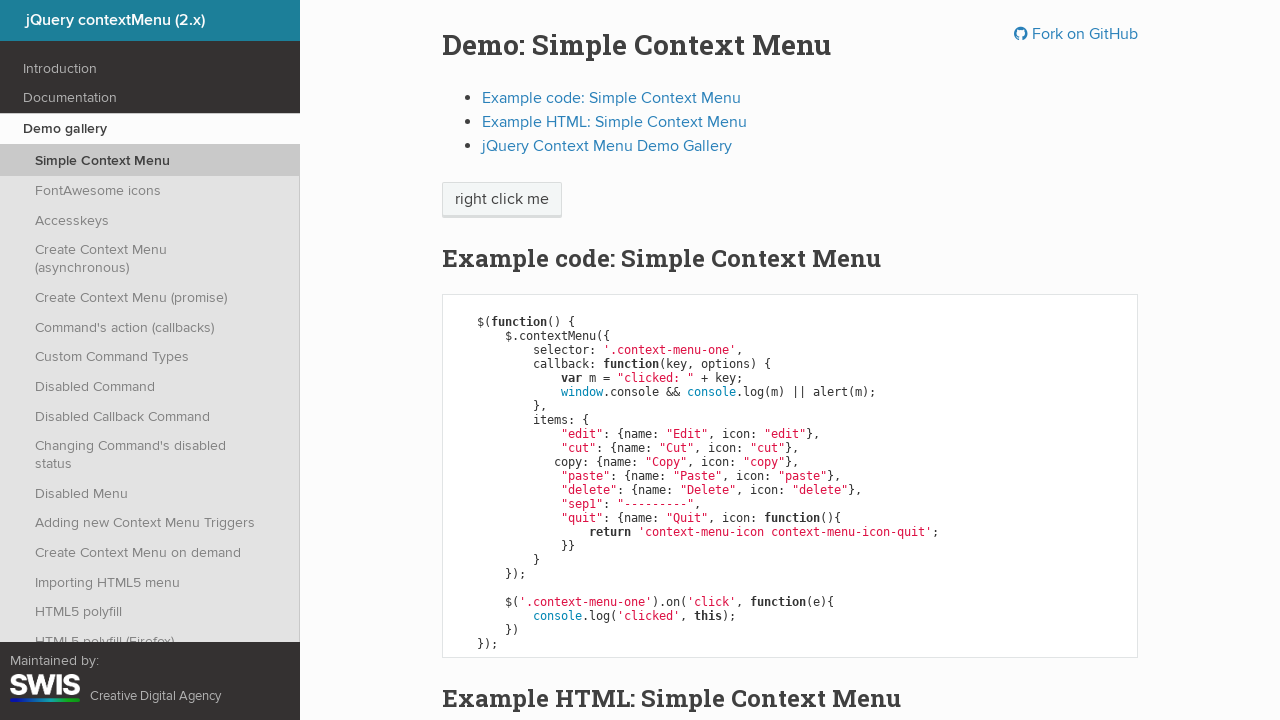

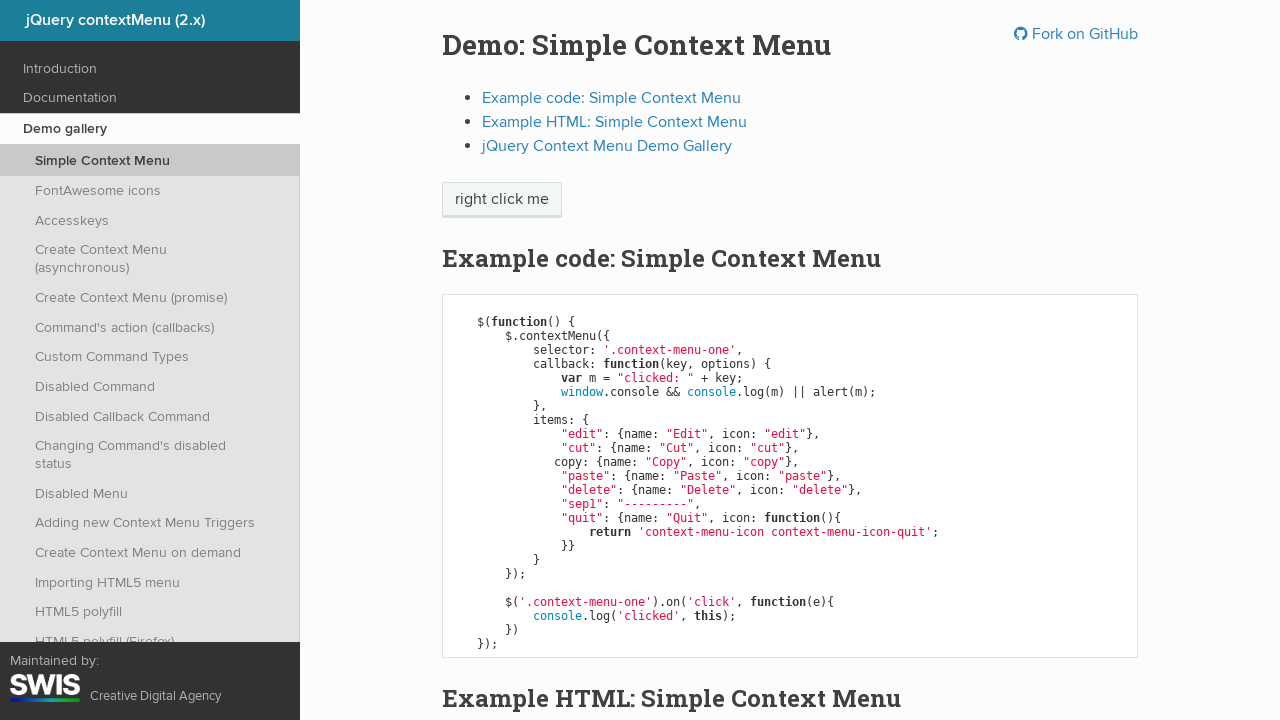